Tests dynamic controls functionality on the-internet.herokuapp.com by clicking a link to navigate to the dynamic controls page, removing a checkbox via button click, verifying it disappears, then adding it back and verifying it reappears.

Starting URL: https://the-internet.herokuapp.com/

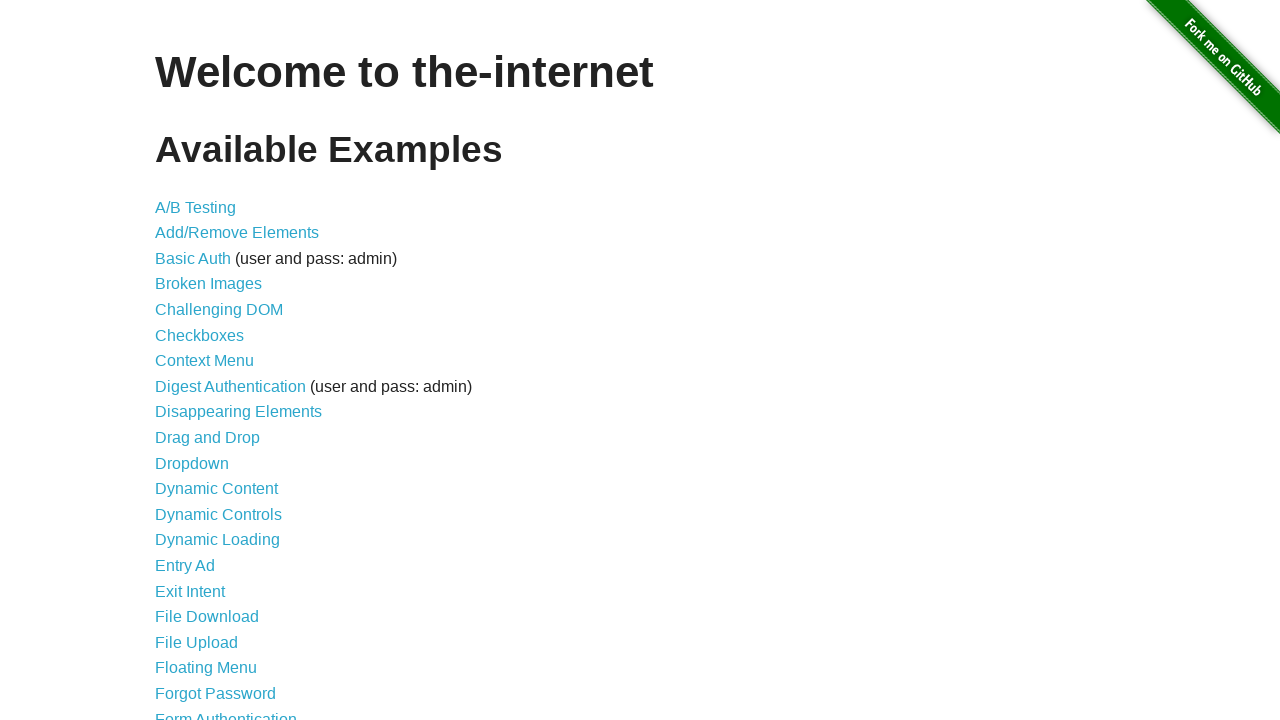

Clicked on the Dynamic Controls link at (218, 514) on xpath=//*[@href = "/dynamic_controls"]
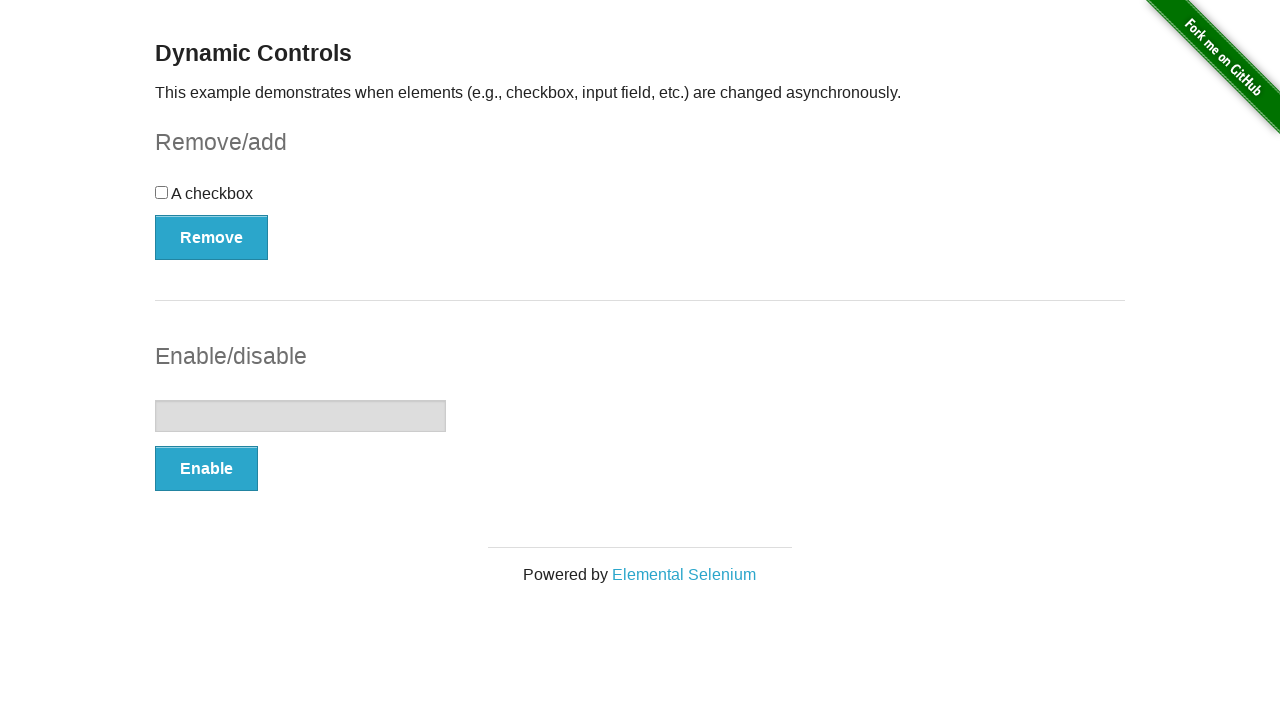

Remove button is visible
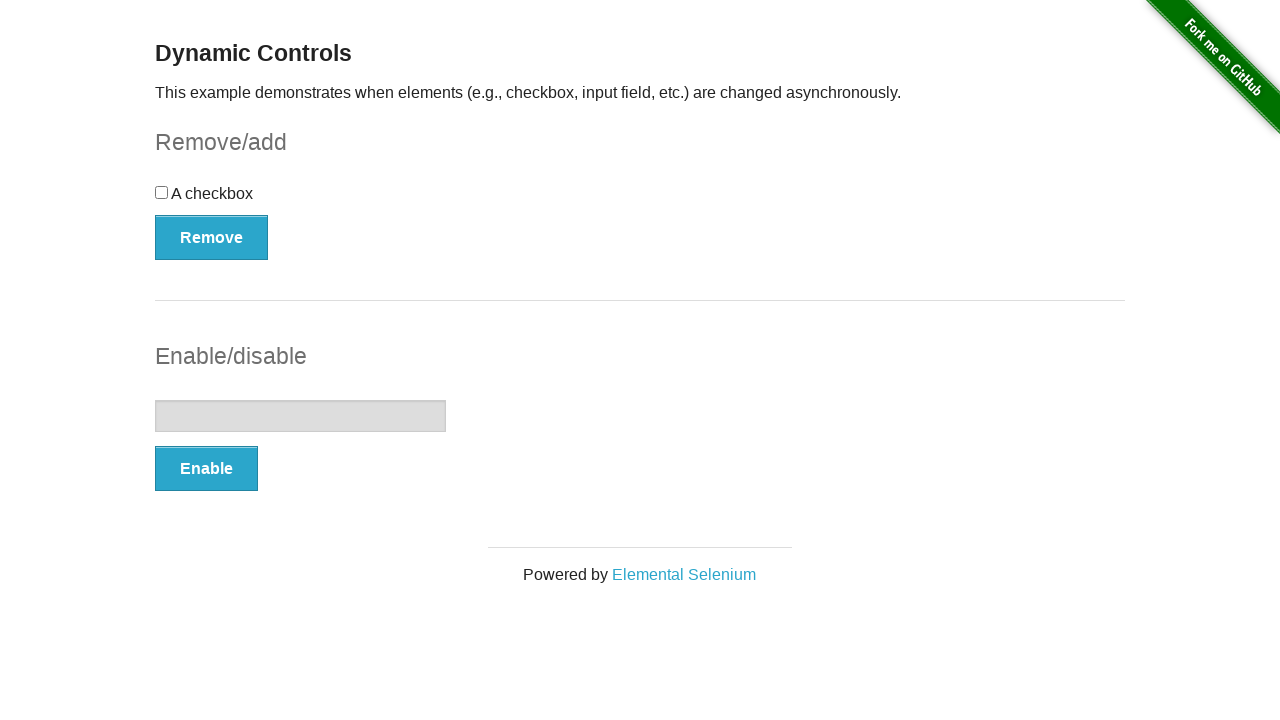

Checkbox is visible
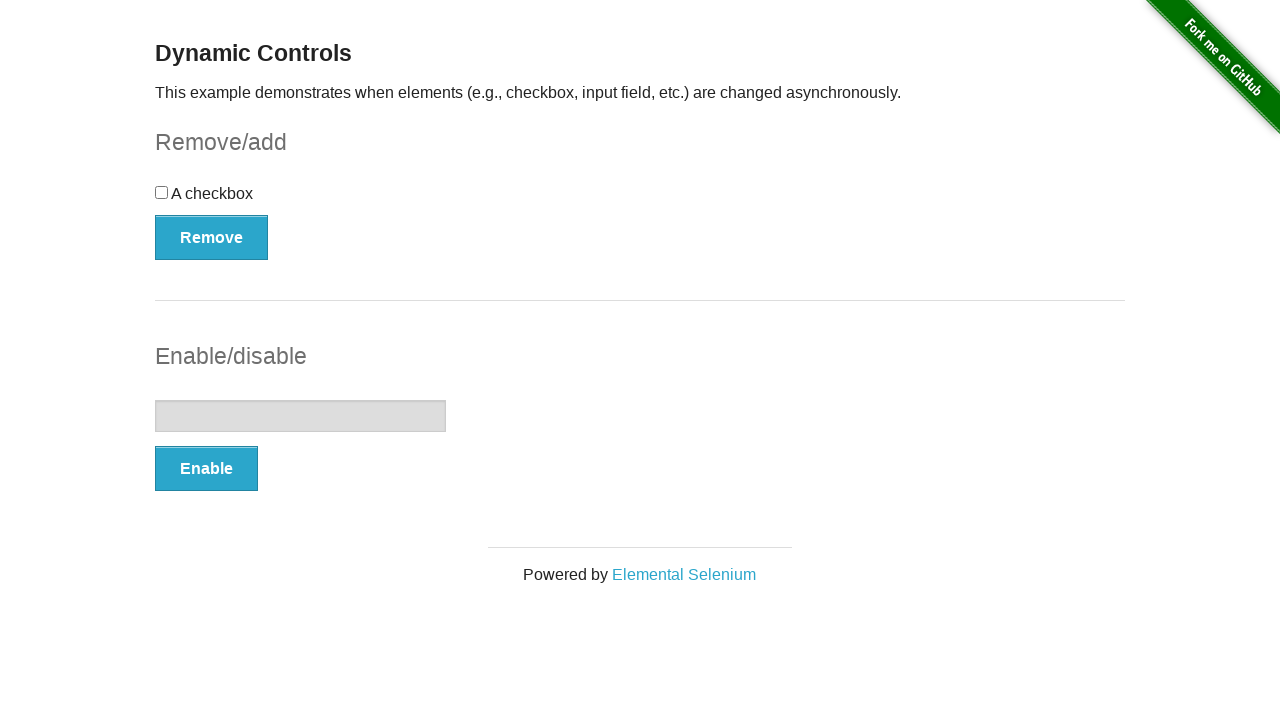

Clicked the Remove button at (212, 237) on xpath=//*[@id="checkbox-example"]/button
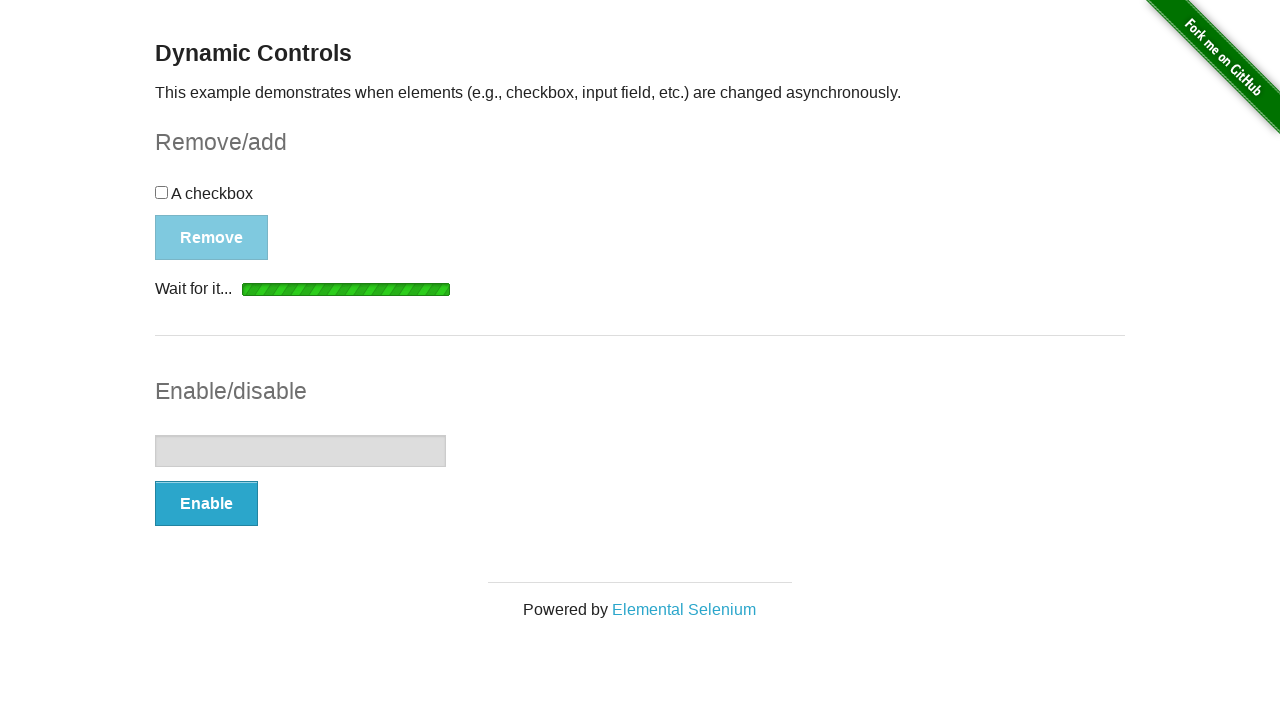

Checkbox has been removed and is now hidden
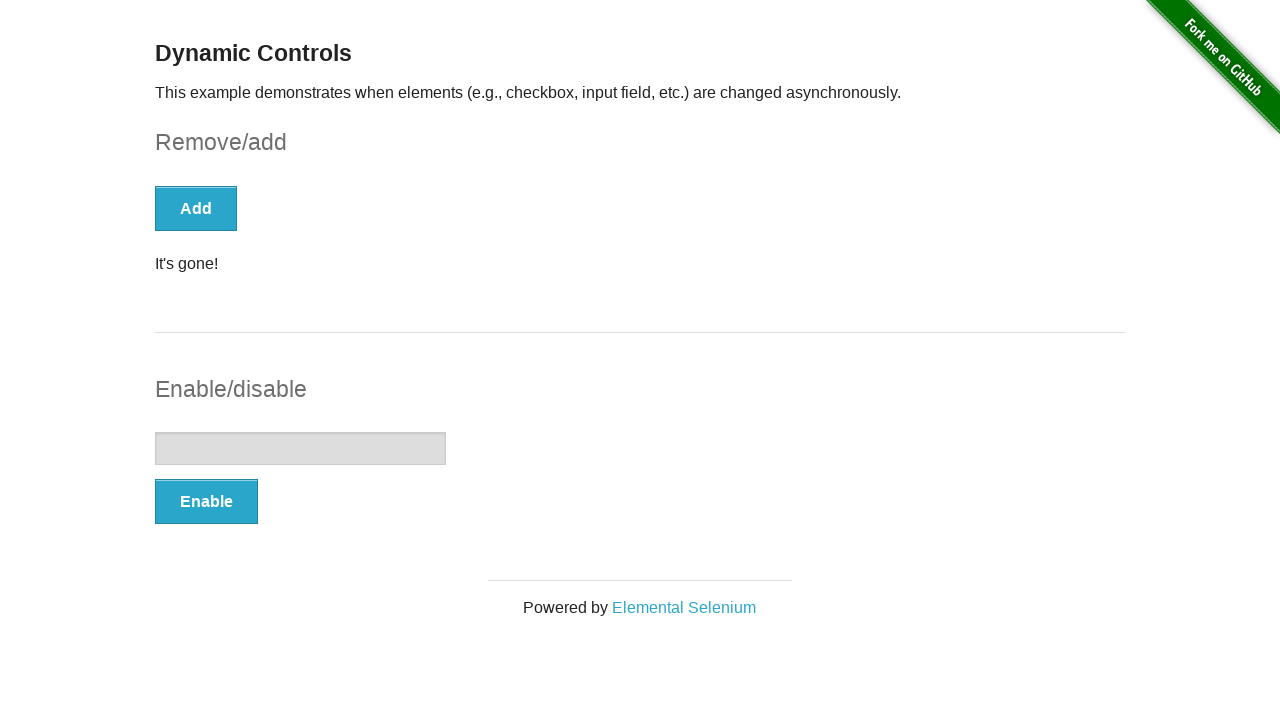

Add button is now visible
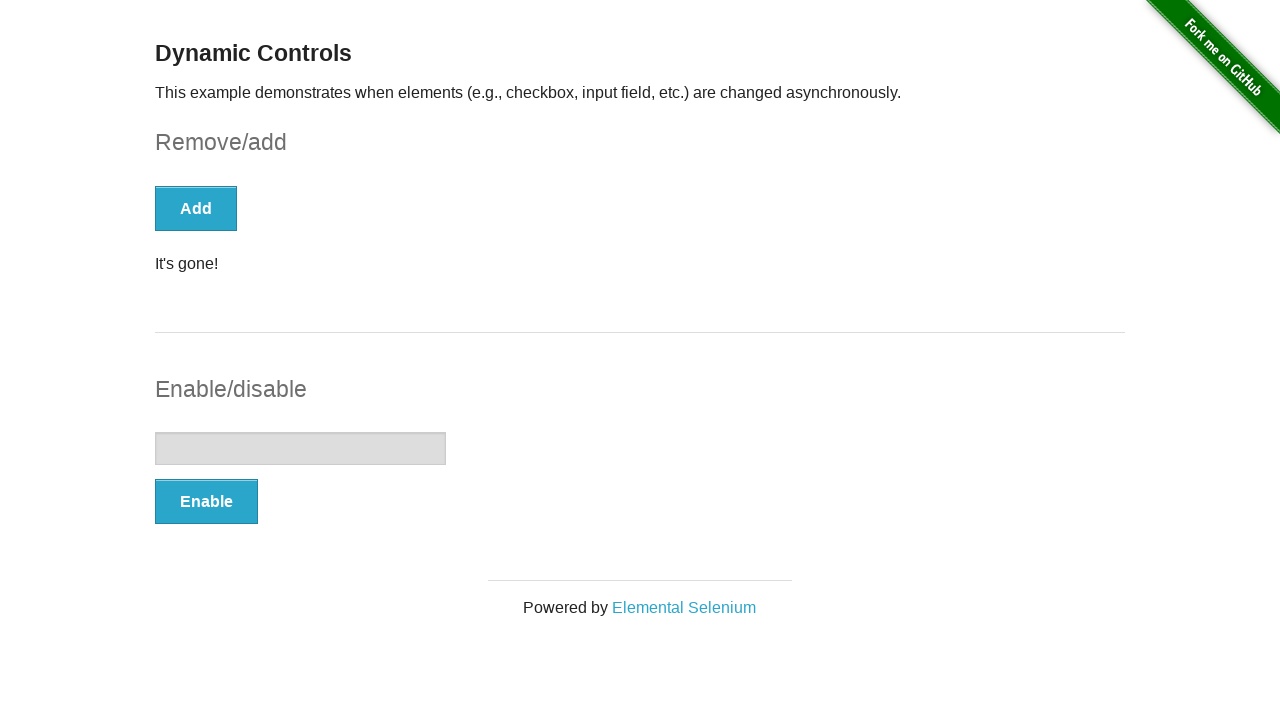

The "It's gone!" message appeared
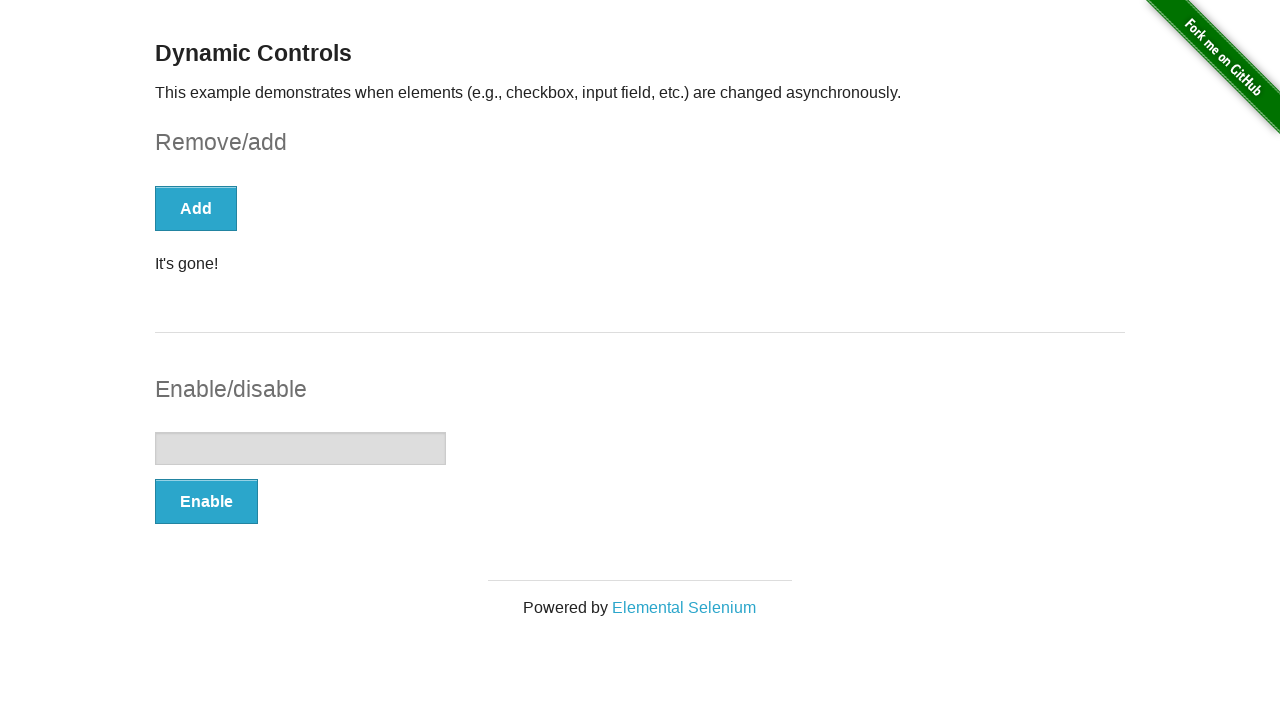

Clicked the Add button to restore the checkbox at (196, 208) on xpath=//button[text() = "Add"]
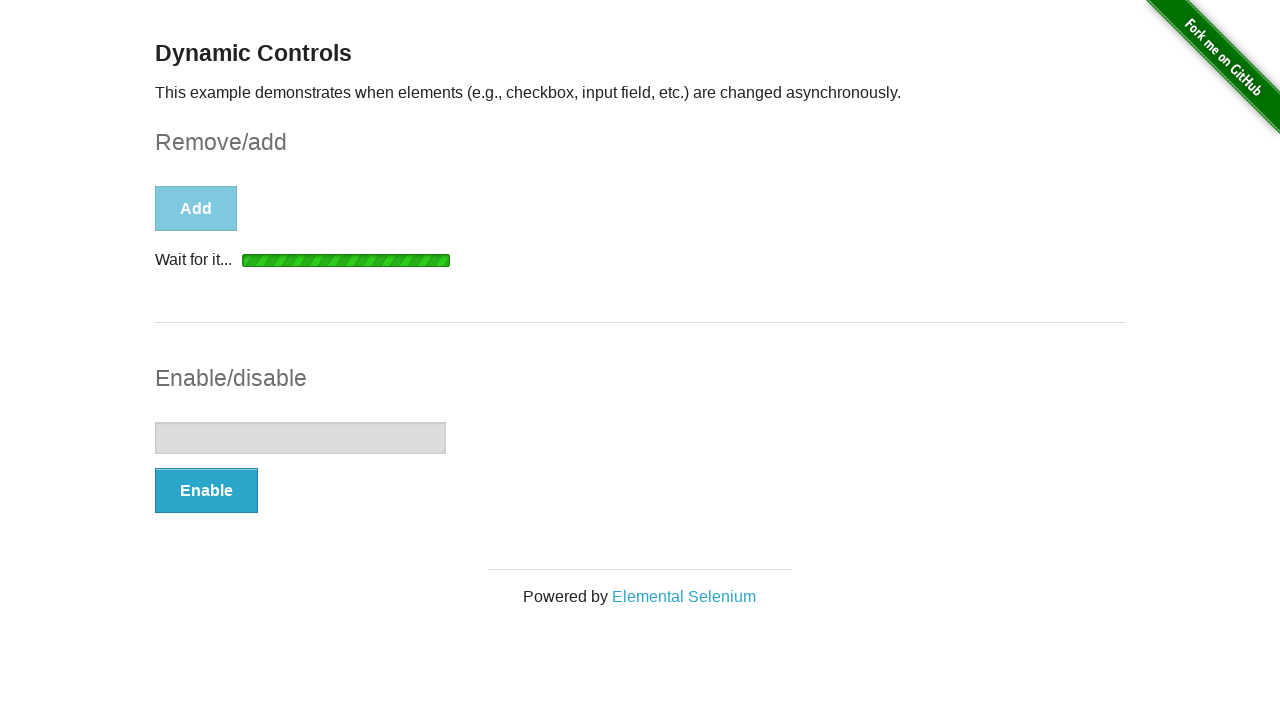

Checkbox has reappeared and is now visible
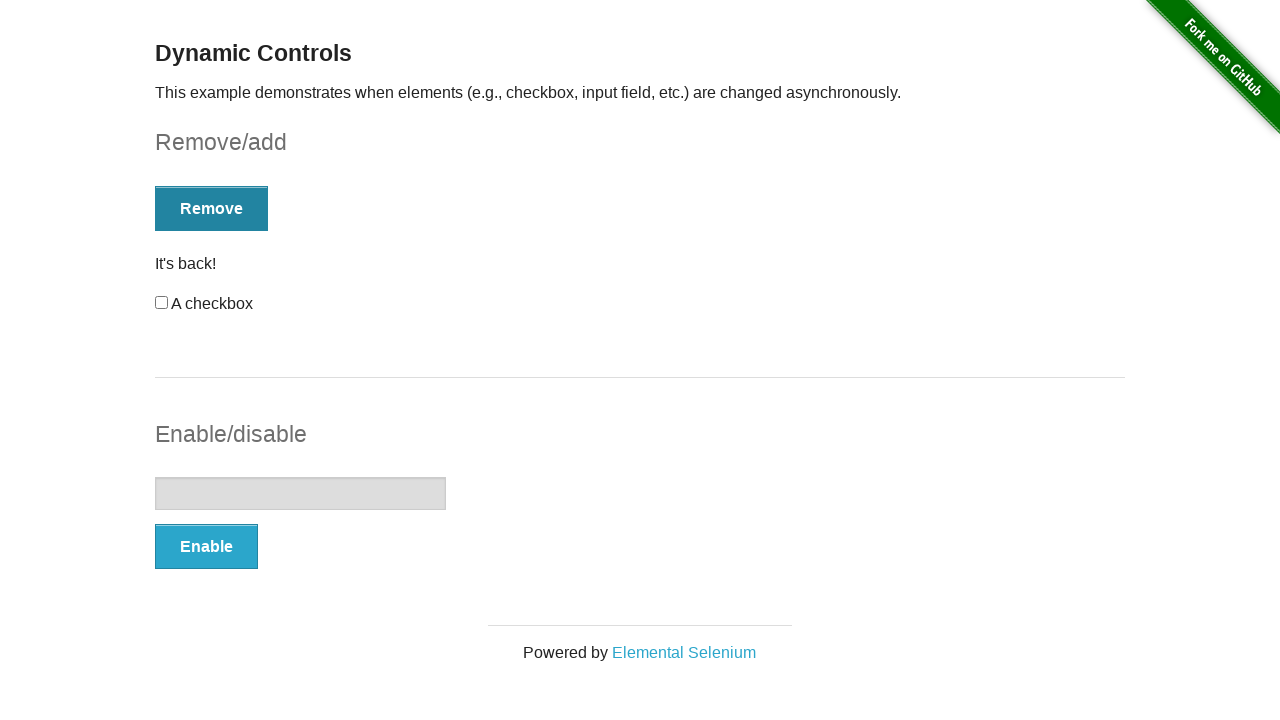

The "It's back!" message appeared, confirming checkbox restoration
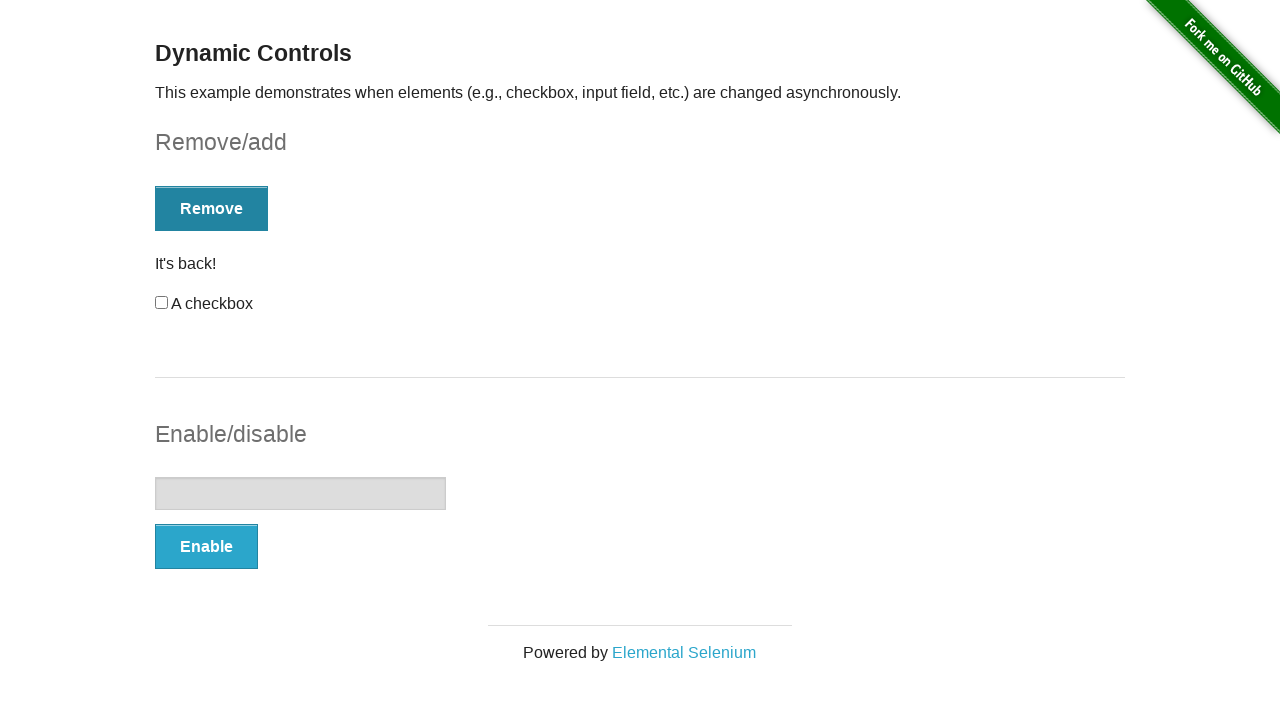

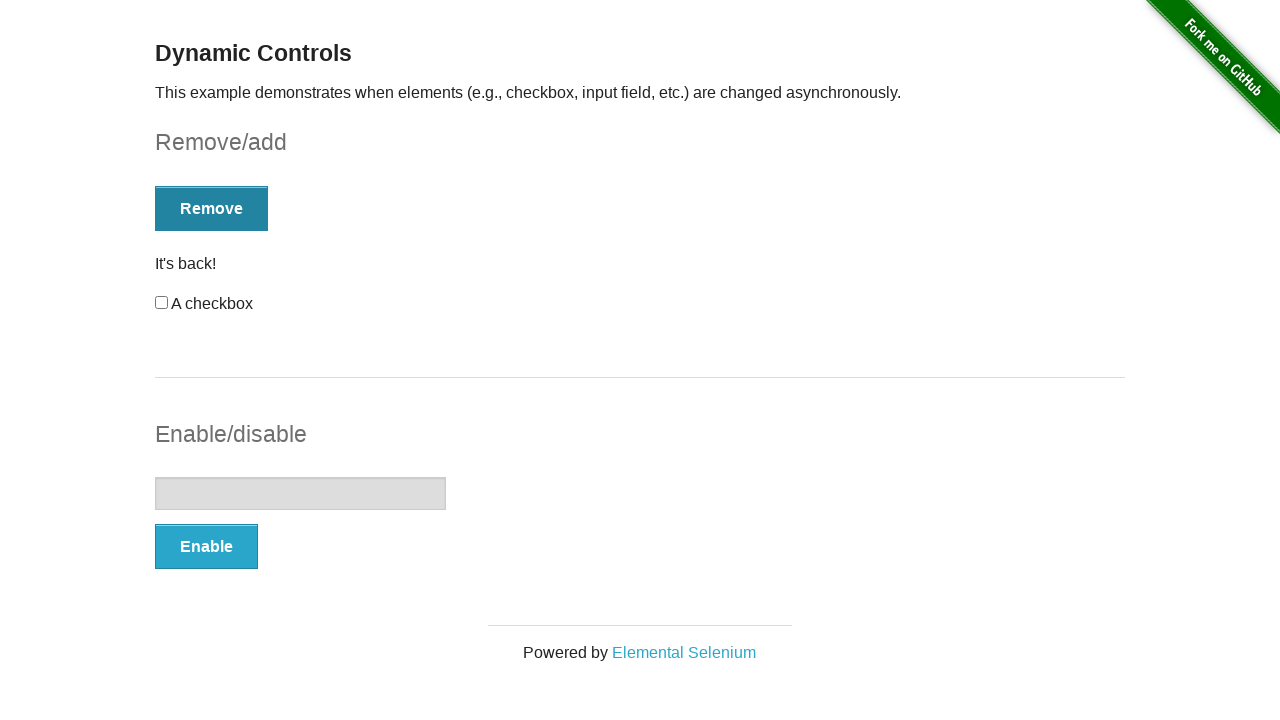